Tests navigation to the download page by clicking the Download link and verifying the URL contains 'download'

Starting URL: https://grocerycrud.com

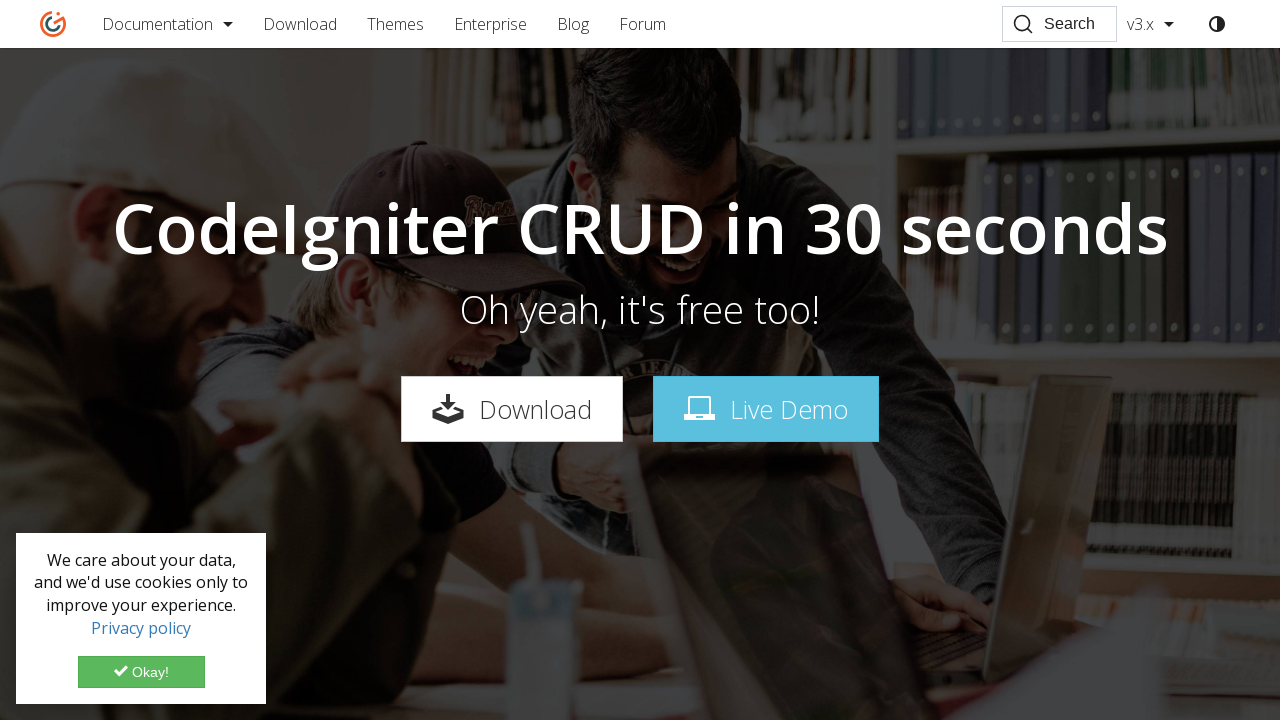

Clicked the Download link at (300, 24) on internal:role=link[name="Download"s]
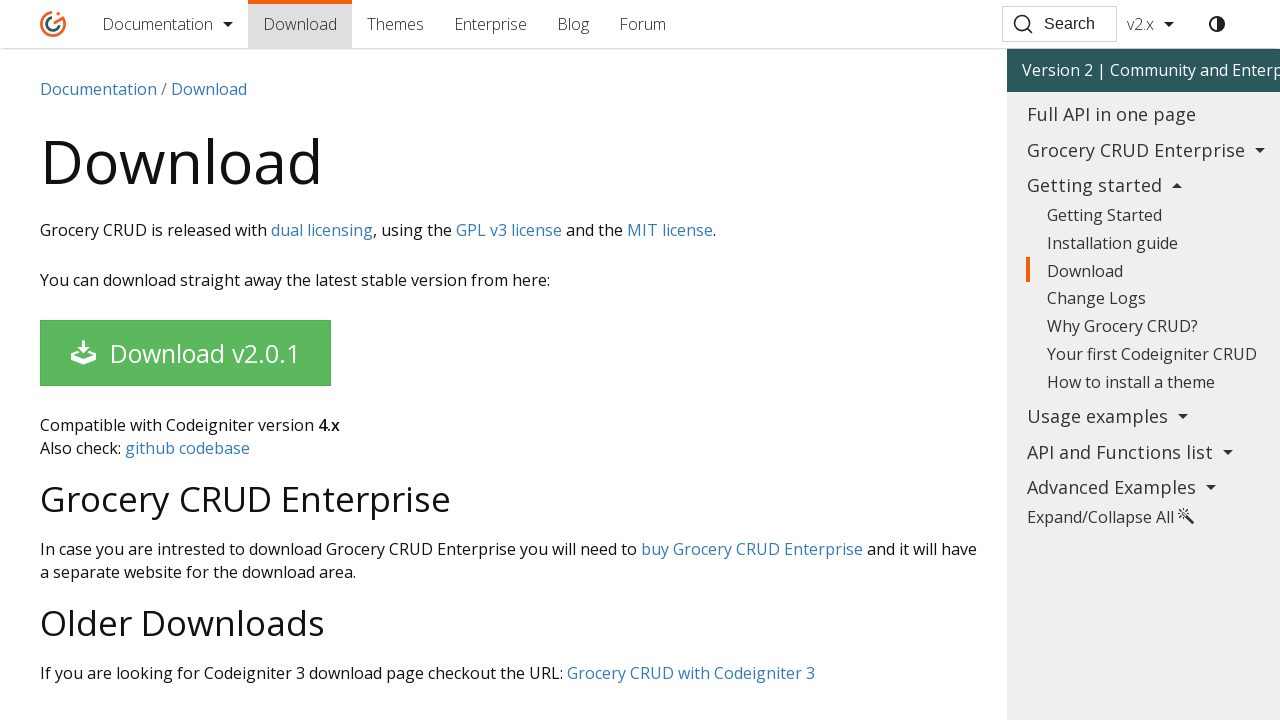

Verified URL contains 'download' and navigation completed
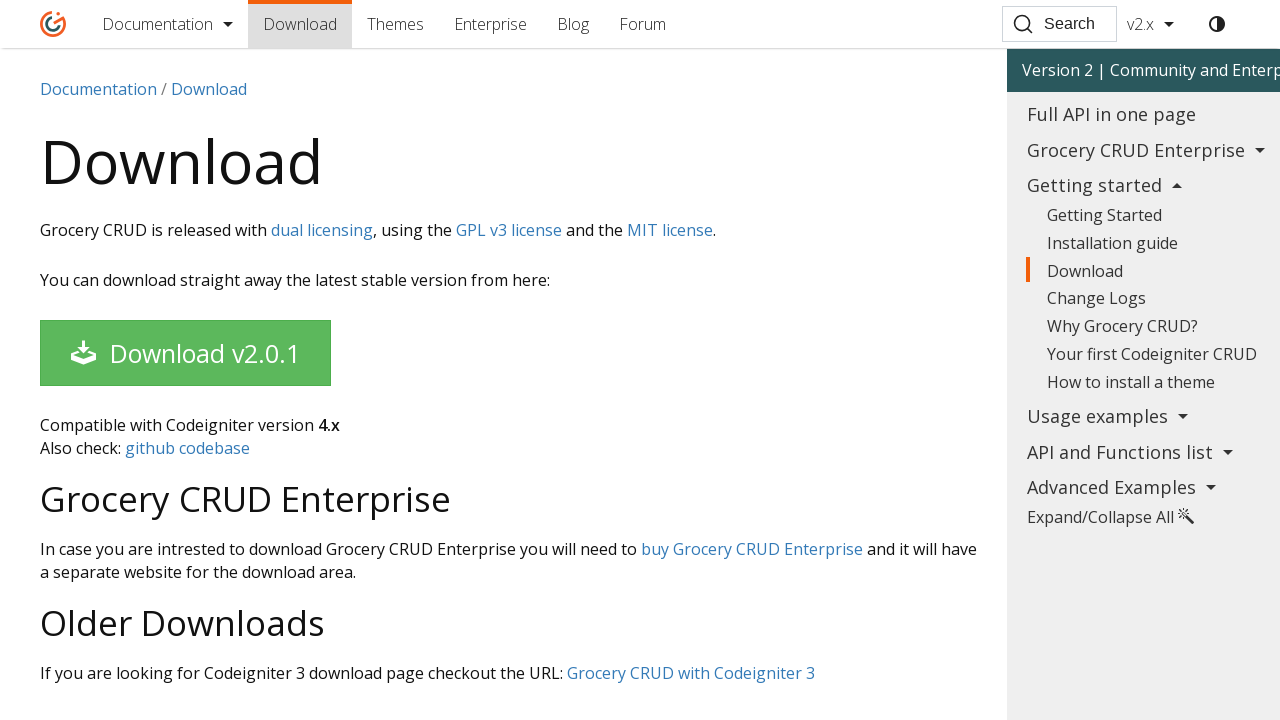

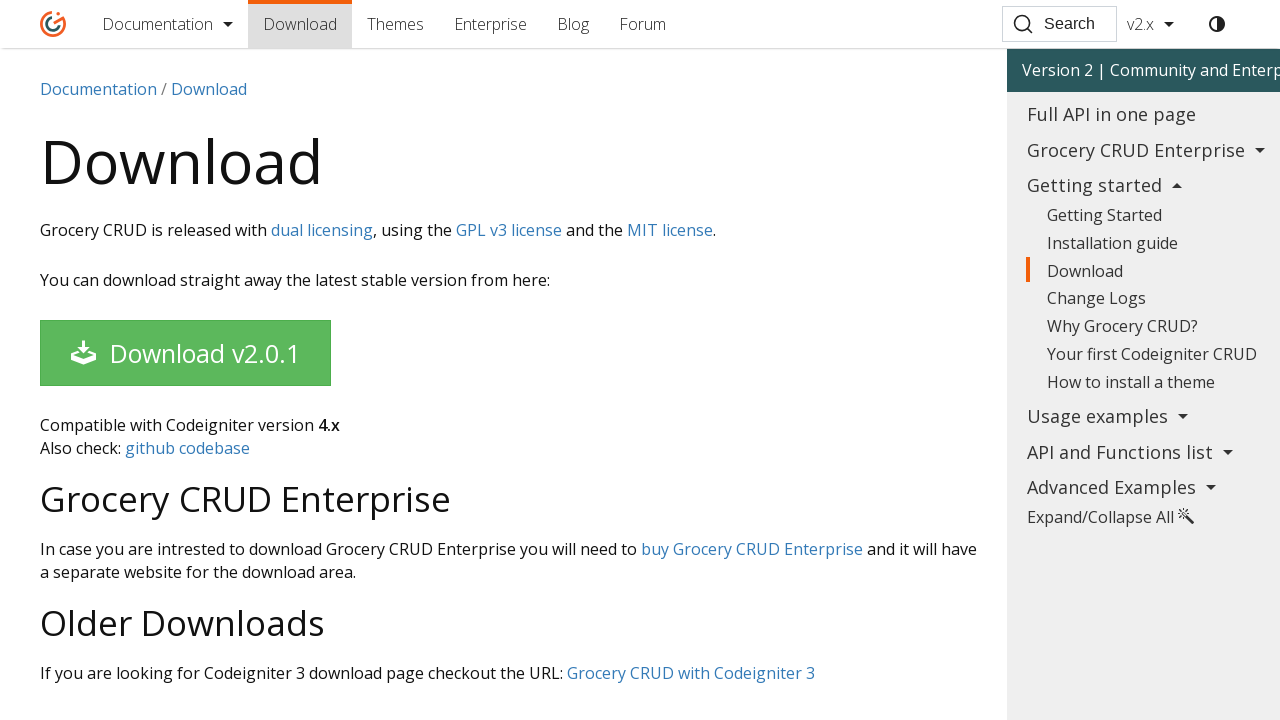